Navigates to AJIO website and clicks on the "Customer Care" link to test link navigation functionality

Starting URL: https://www.ajio.com/

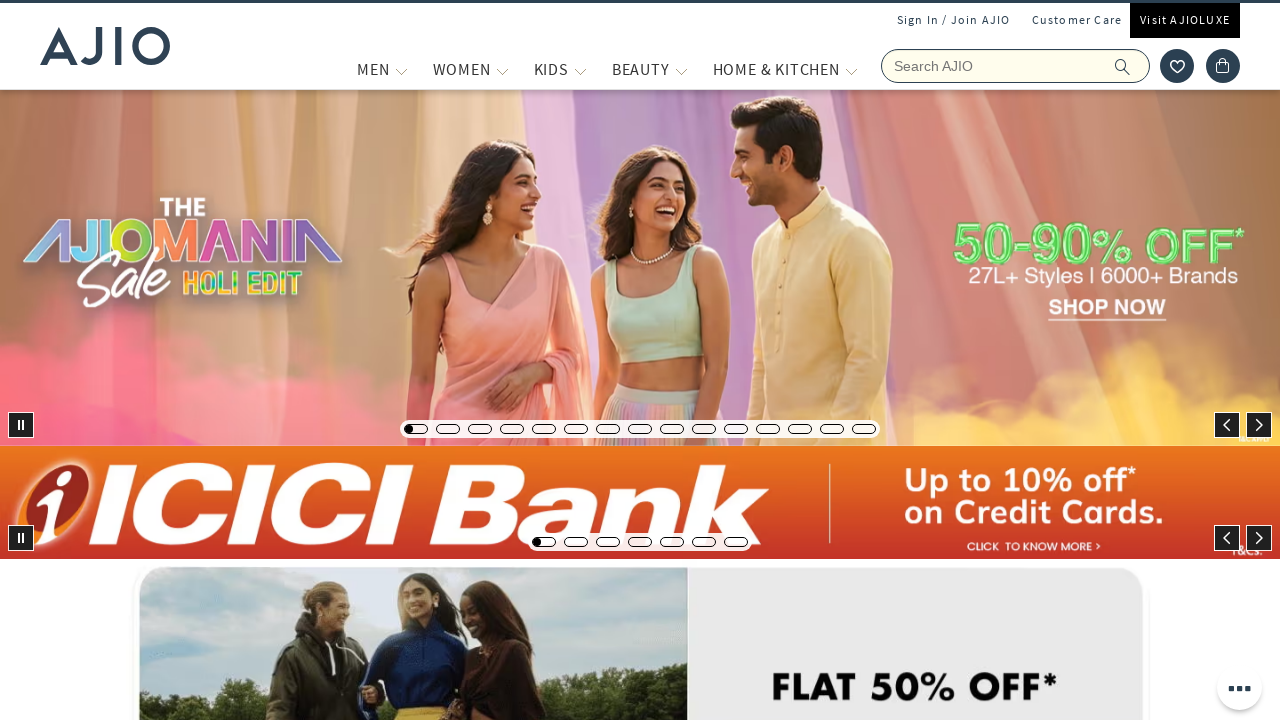

Navigated to AJIO website
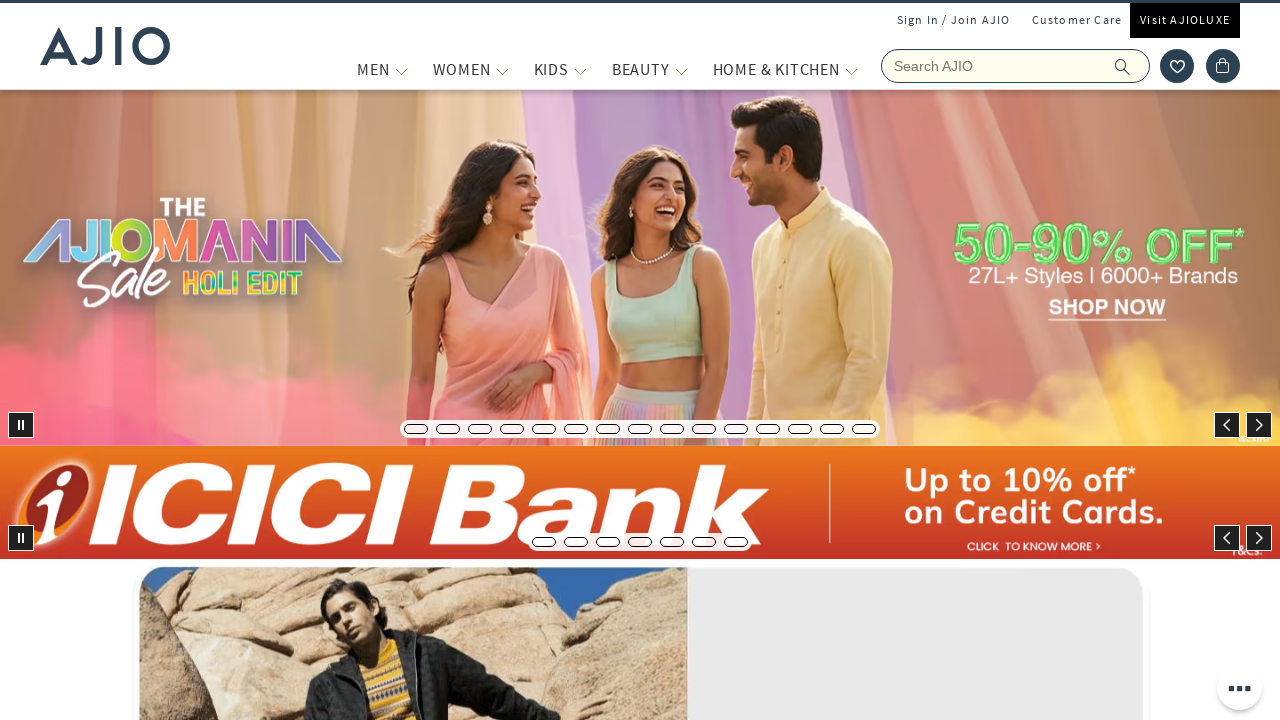

Clicked on the Customer Care link at (1077, 20) on text=Customer Care
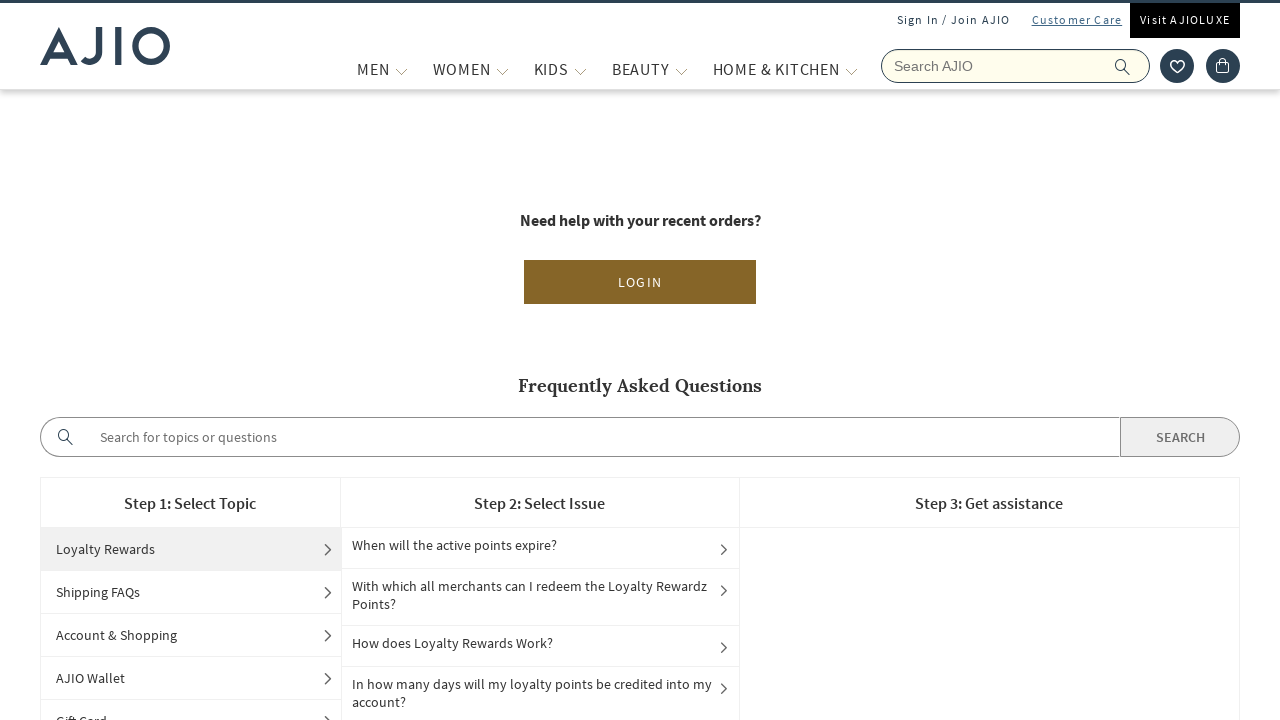

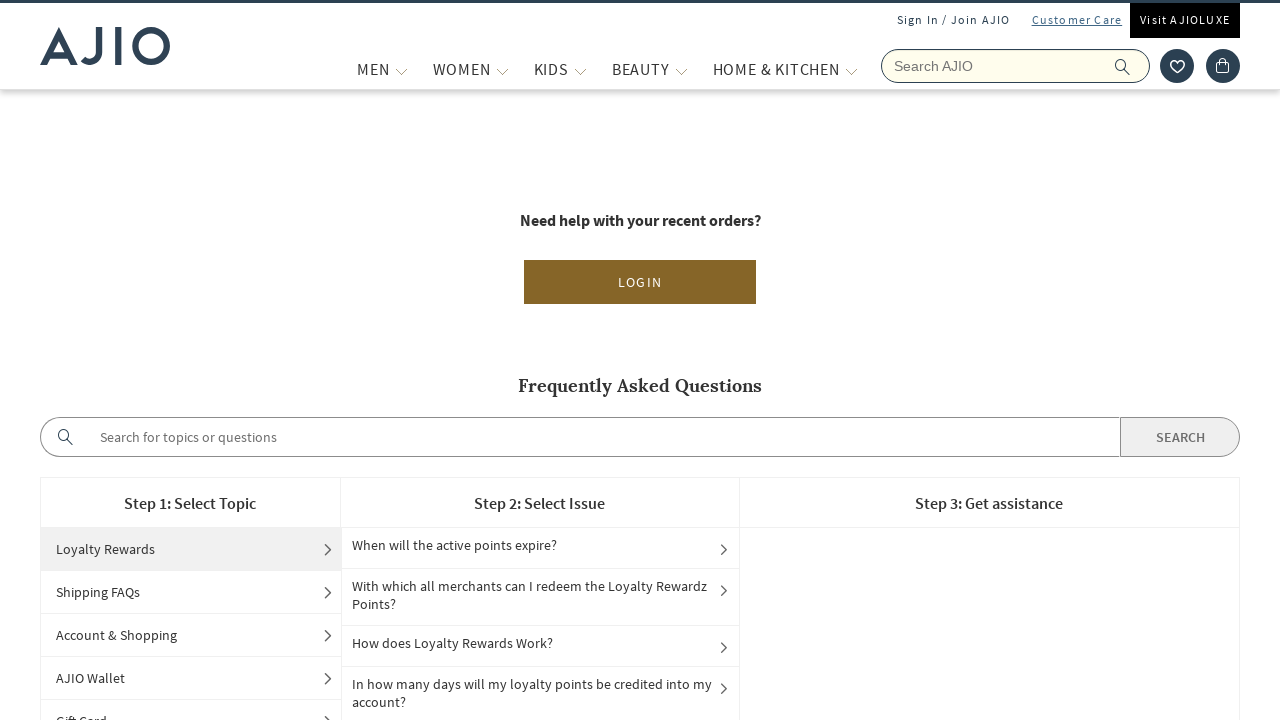